Tests clicking a JavaScript confirm button and accepting (OK) the confirm dialog

Starting URL: https://the-internet.herokuapp.com/javascript_alerts

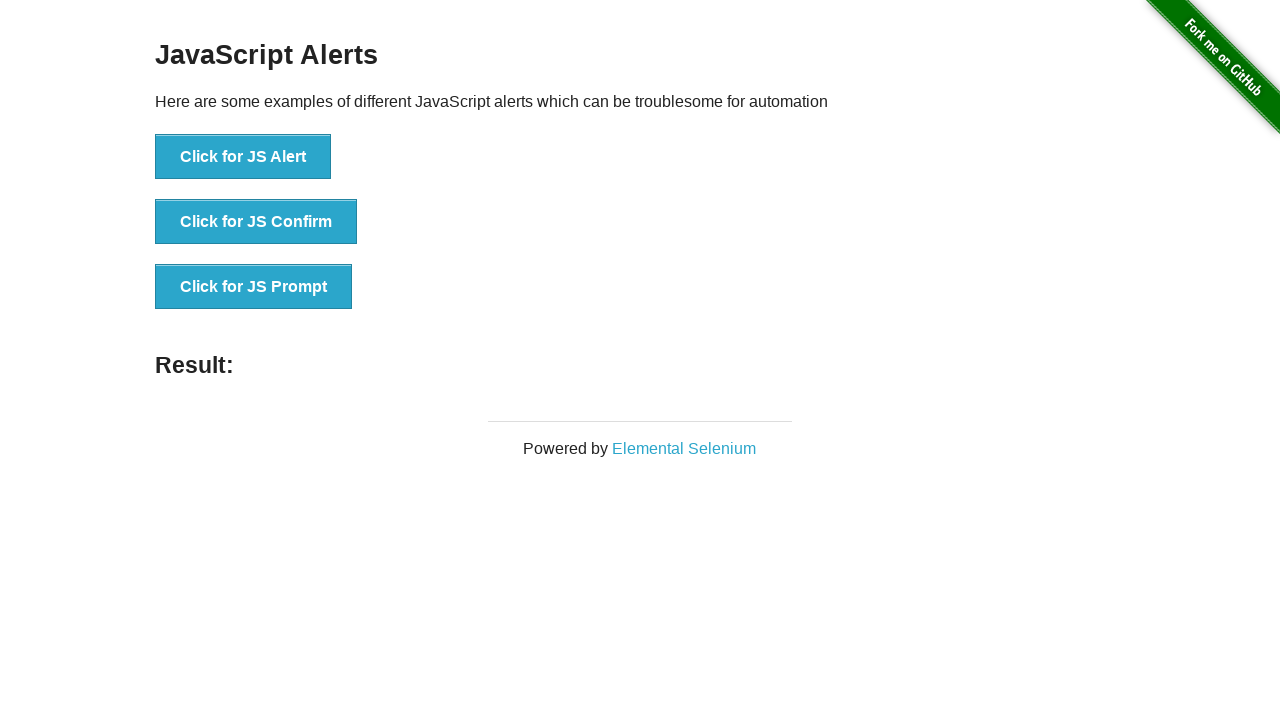

Set up dialog handler to accept confirm dialogs
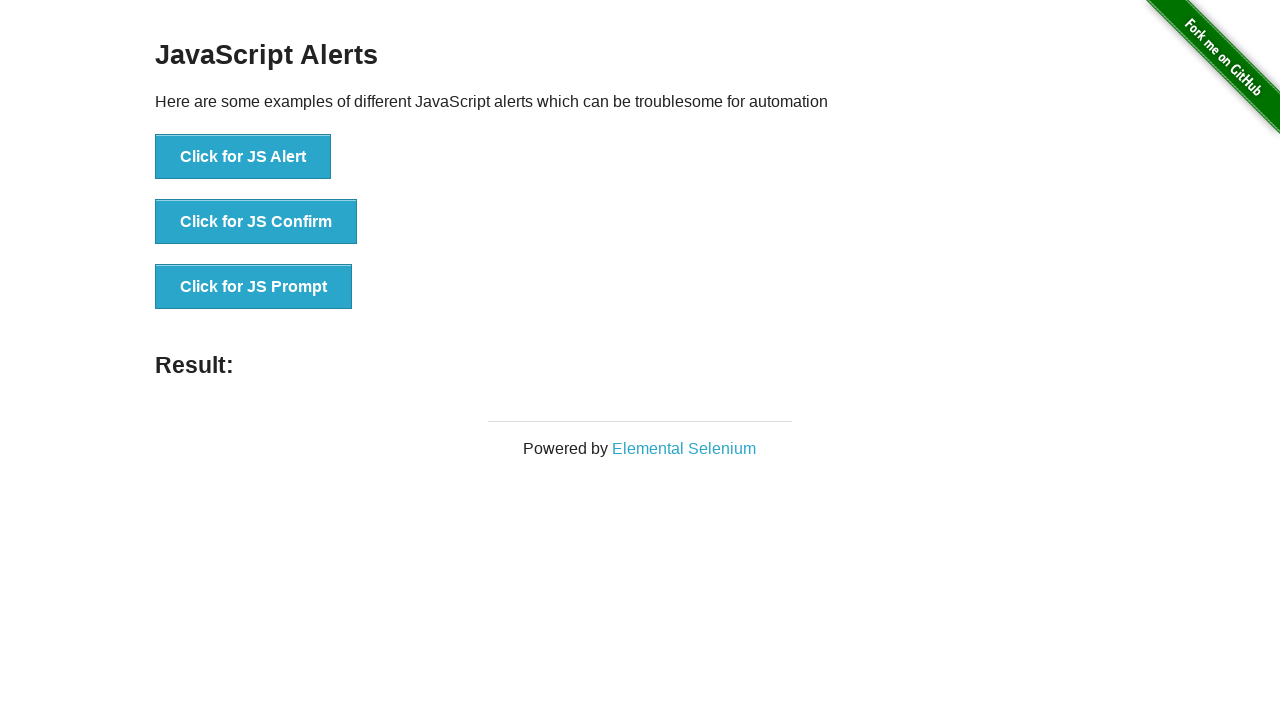

Clicked the JavaScript confirm button at (256, 222) on #content > div > ul > li:nth-child(2) > button
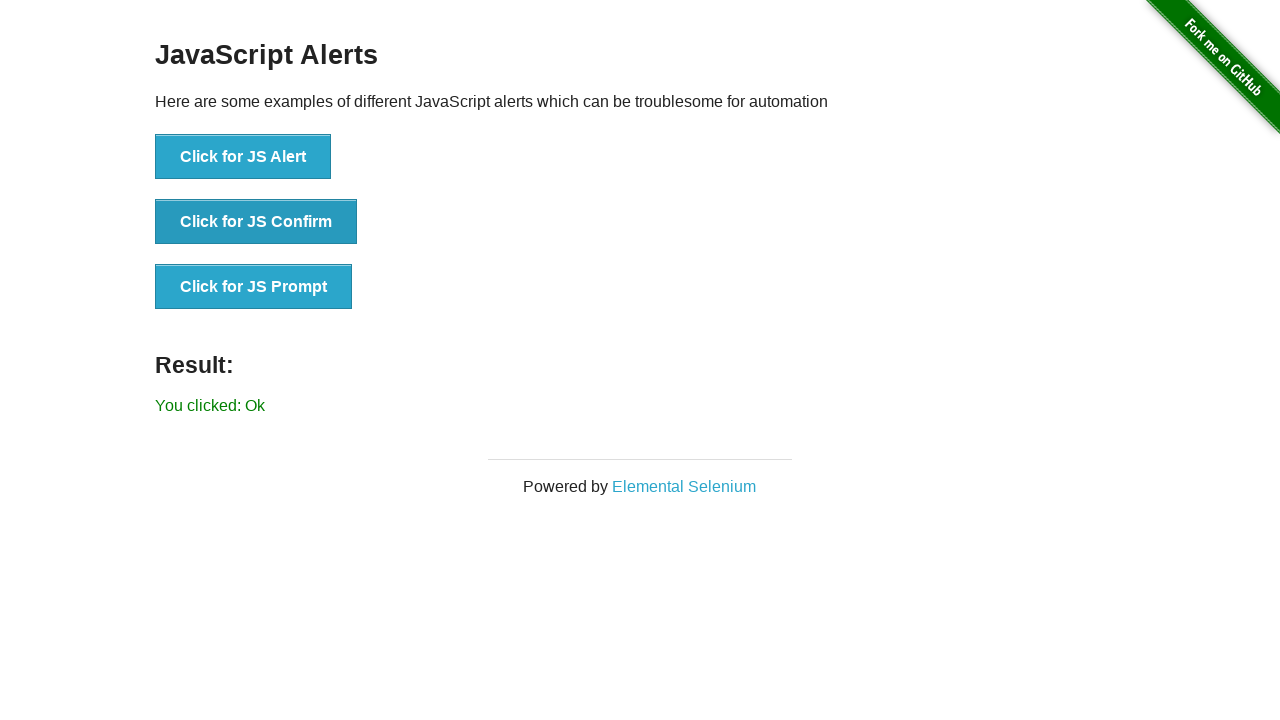

Confirmed that the confirm dialog was accepted and result updated to 'You clicked: Ok'
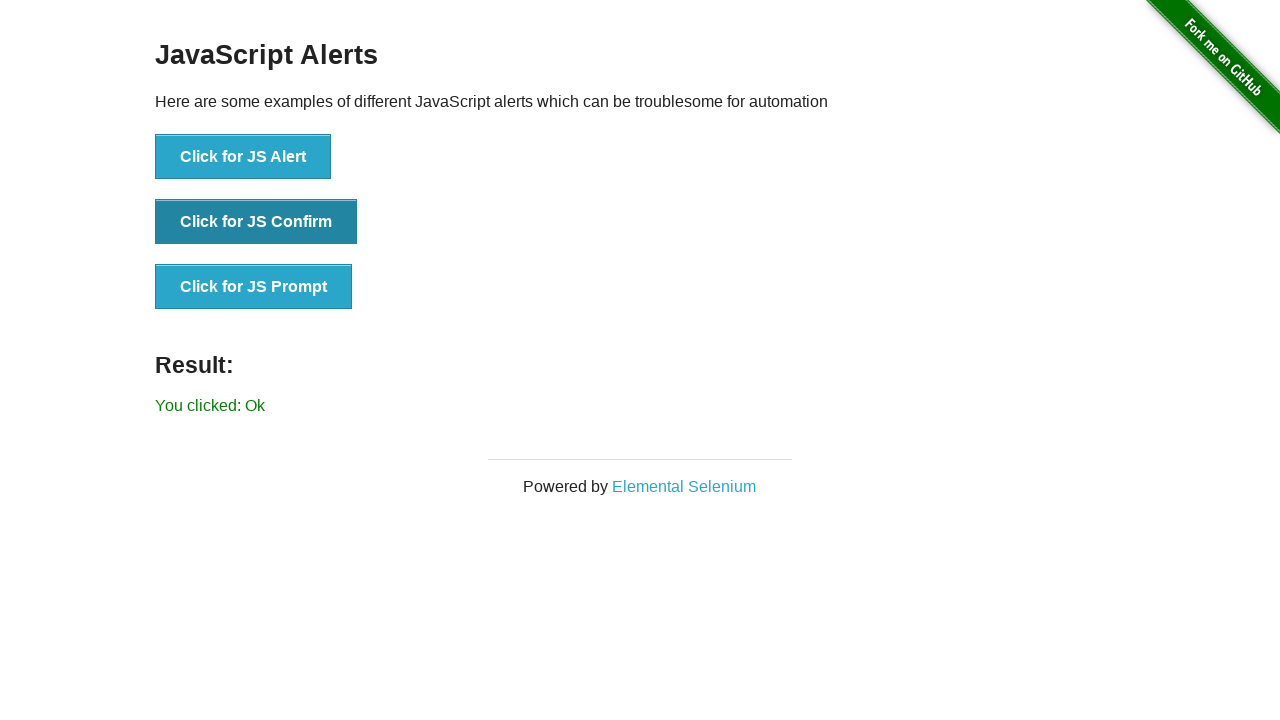

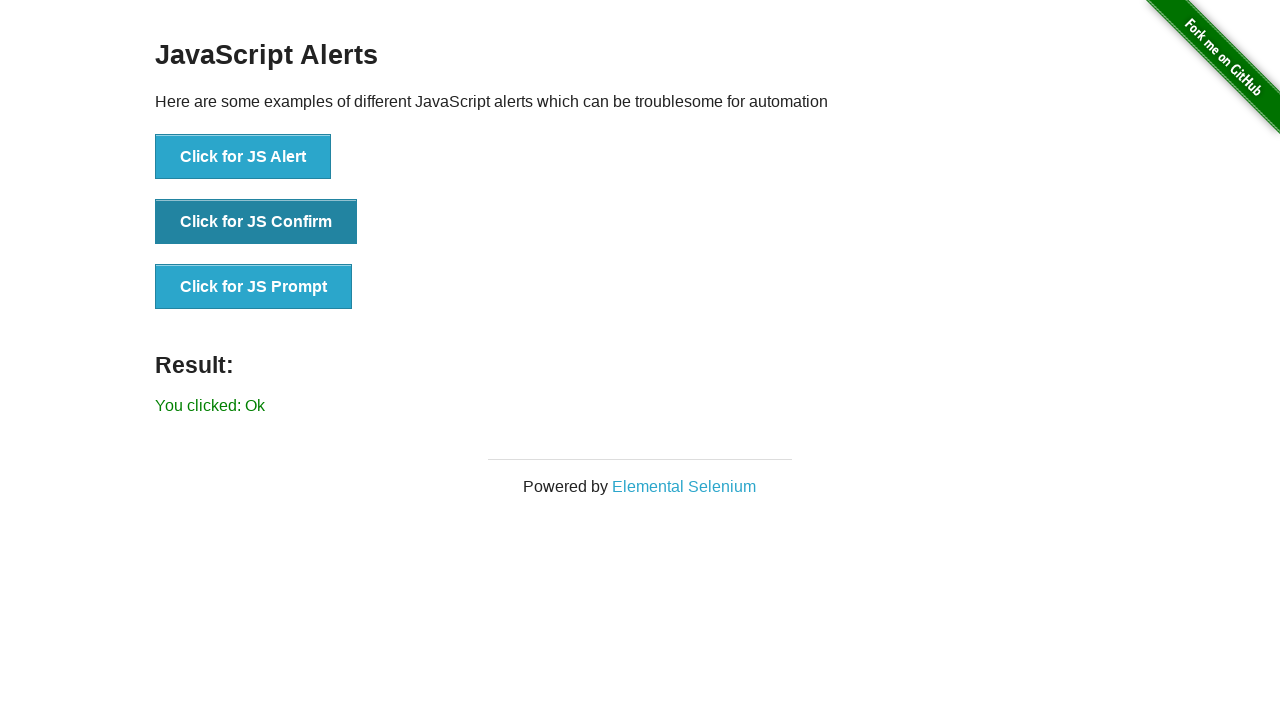